Navigates to the Selenium official website, maximizes the browser window, and verifies the page loaded successfully by checking the current URL.

Starting URL: https://www.selenium.dev

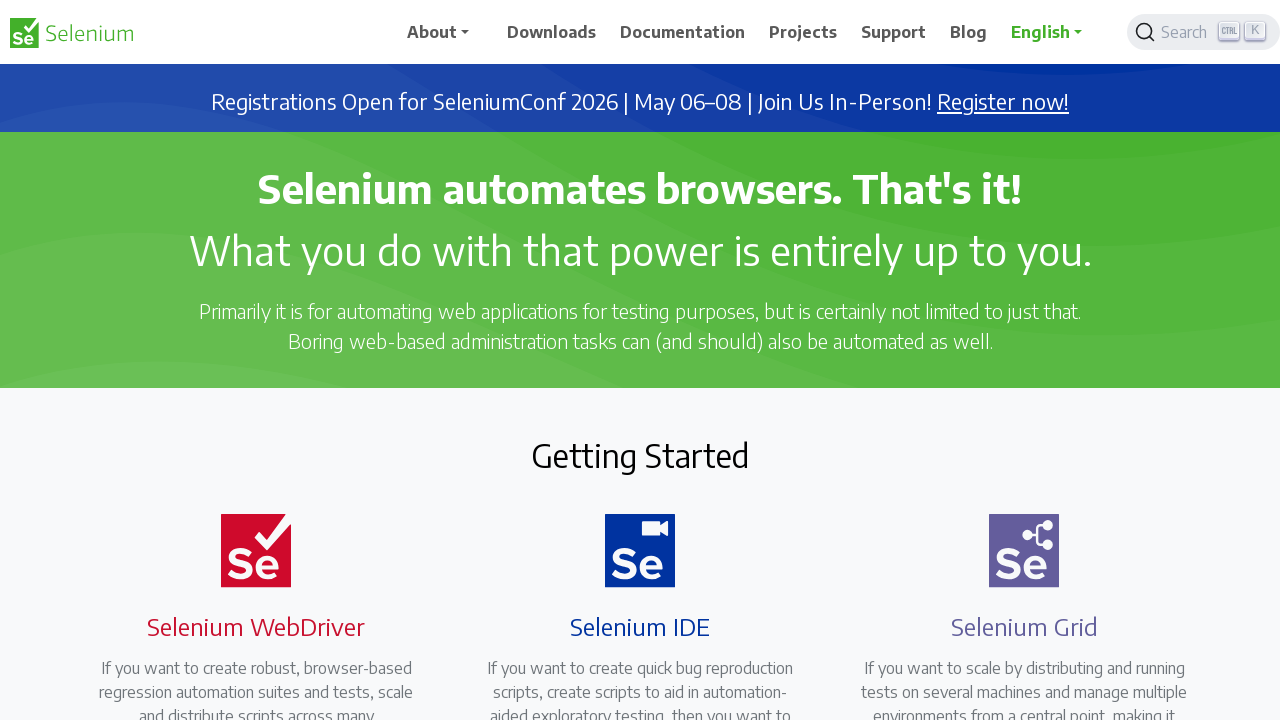

Maximized browser window to 1920x1080
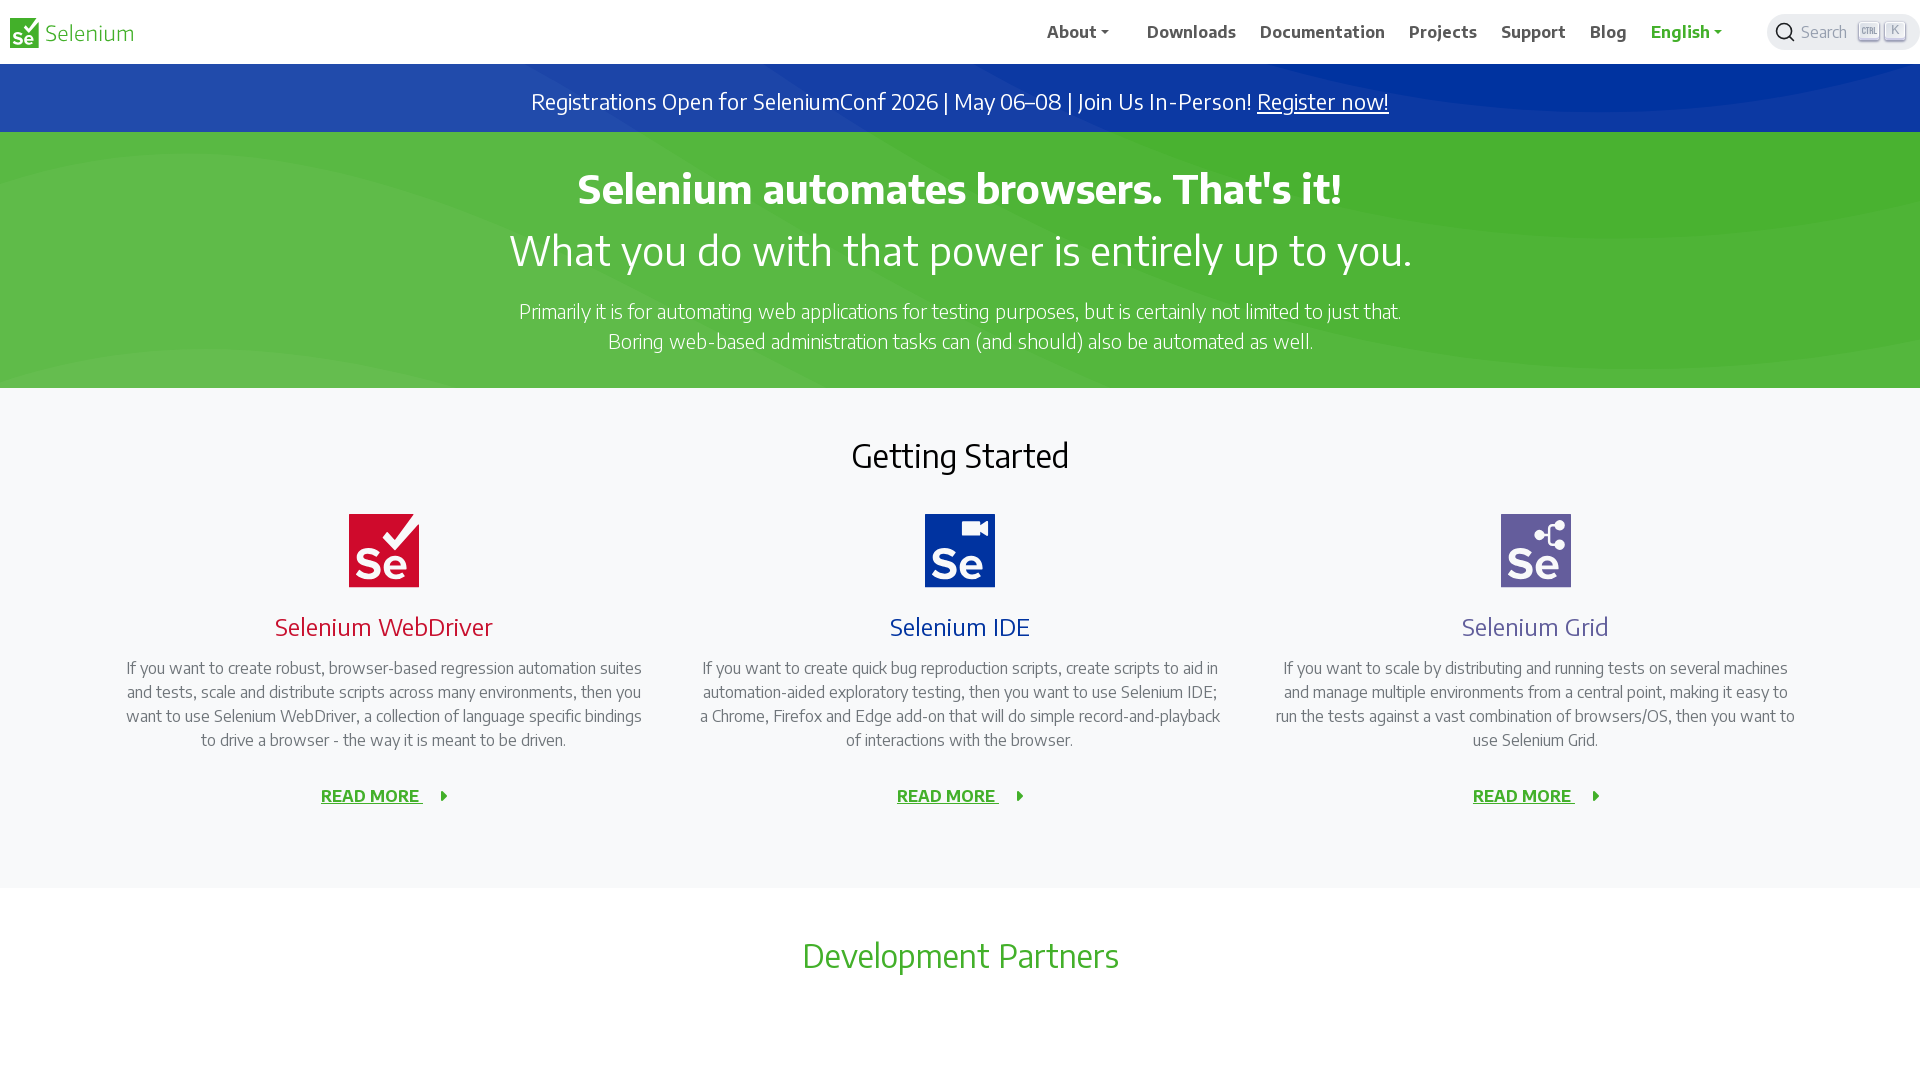

Page loaded successfully
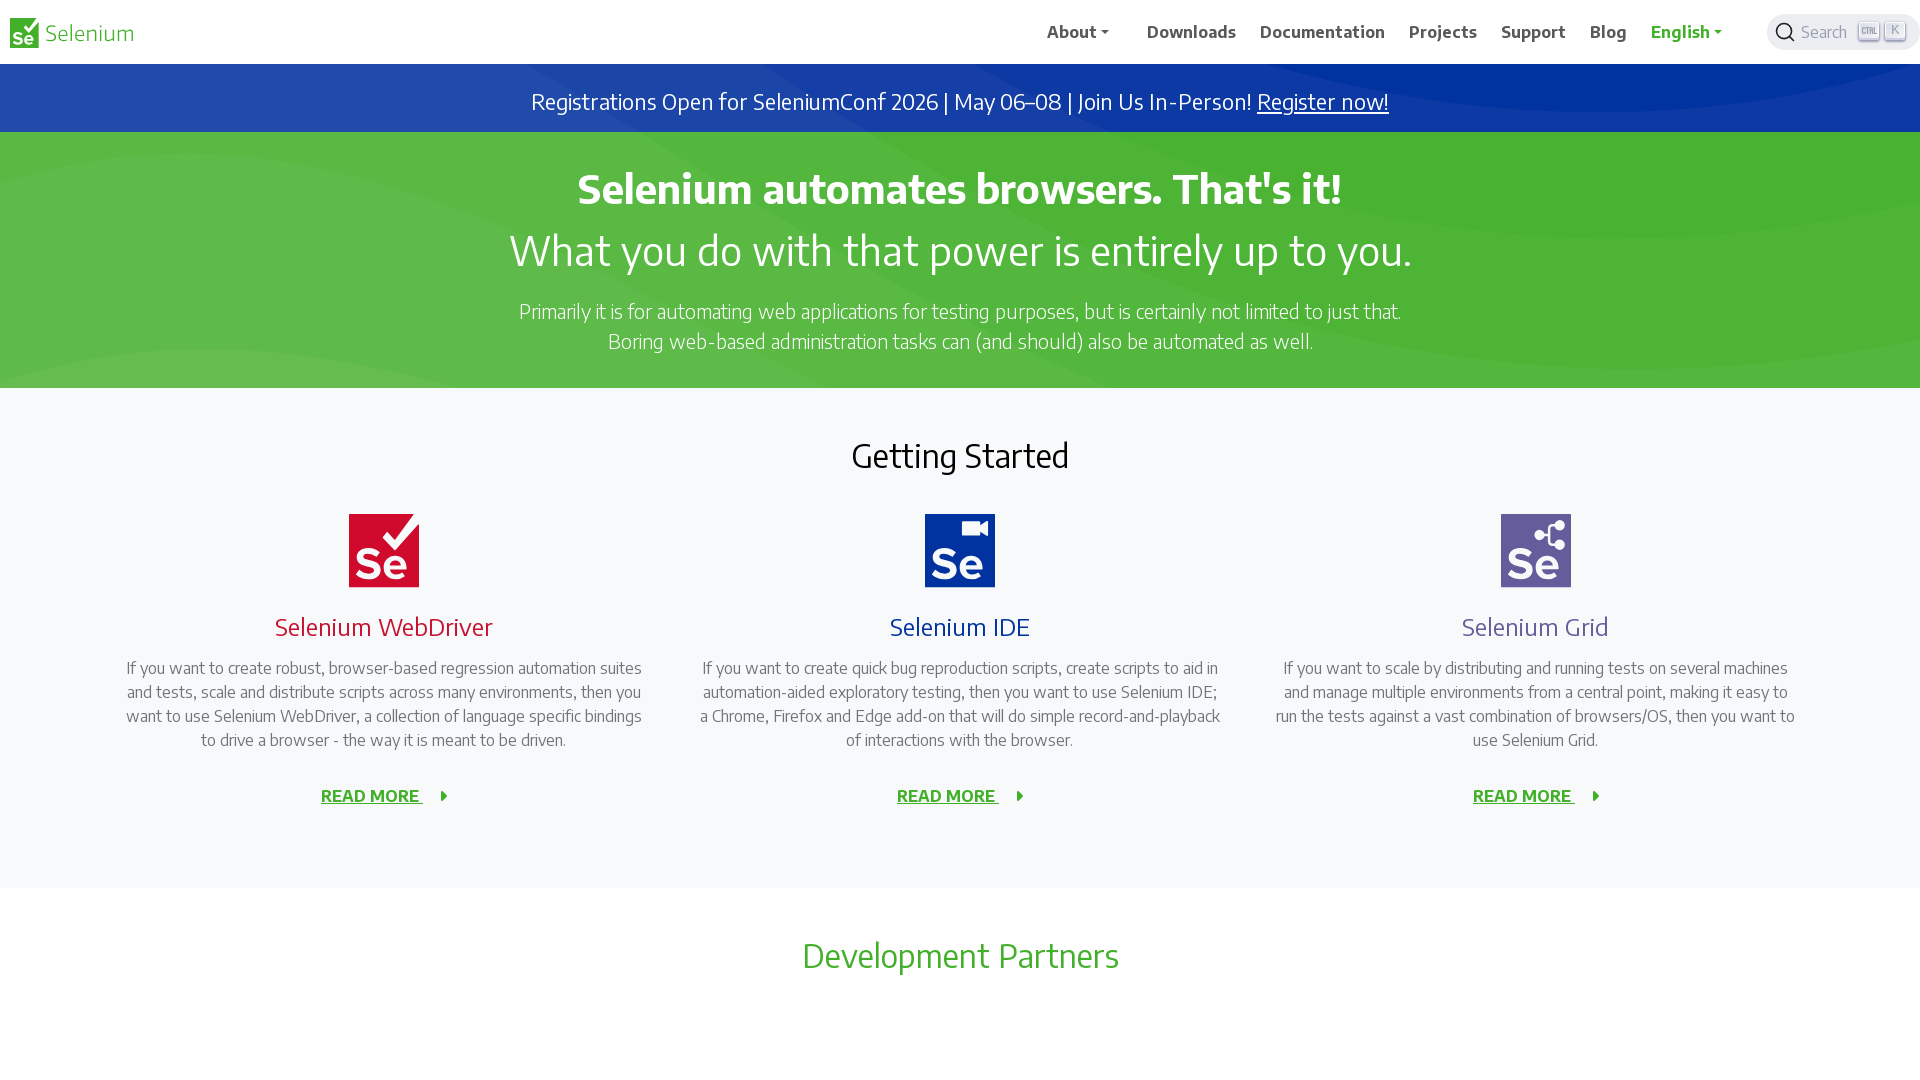

Verified current URL 'https://www.selenium.dev/' matches expected prefix 'https://www.selenium'
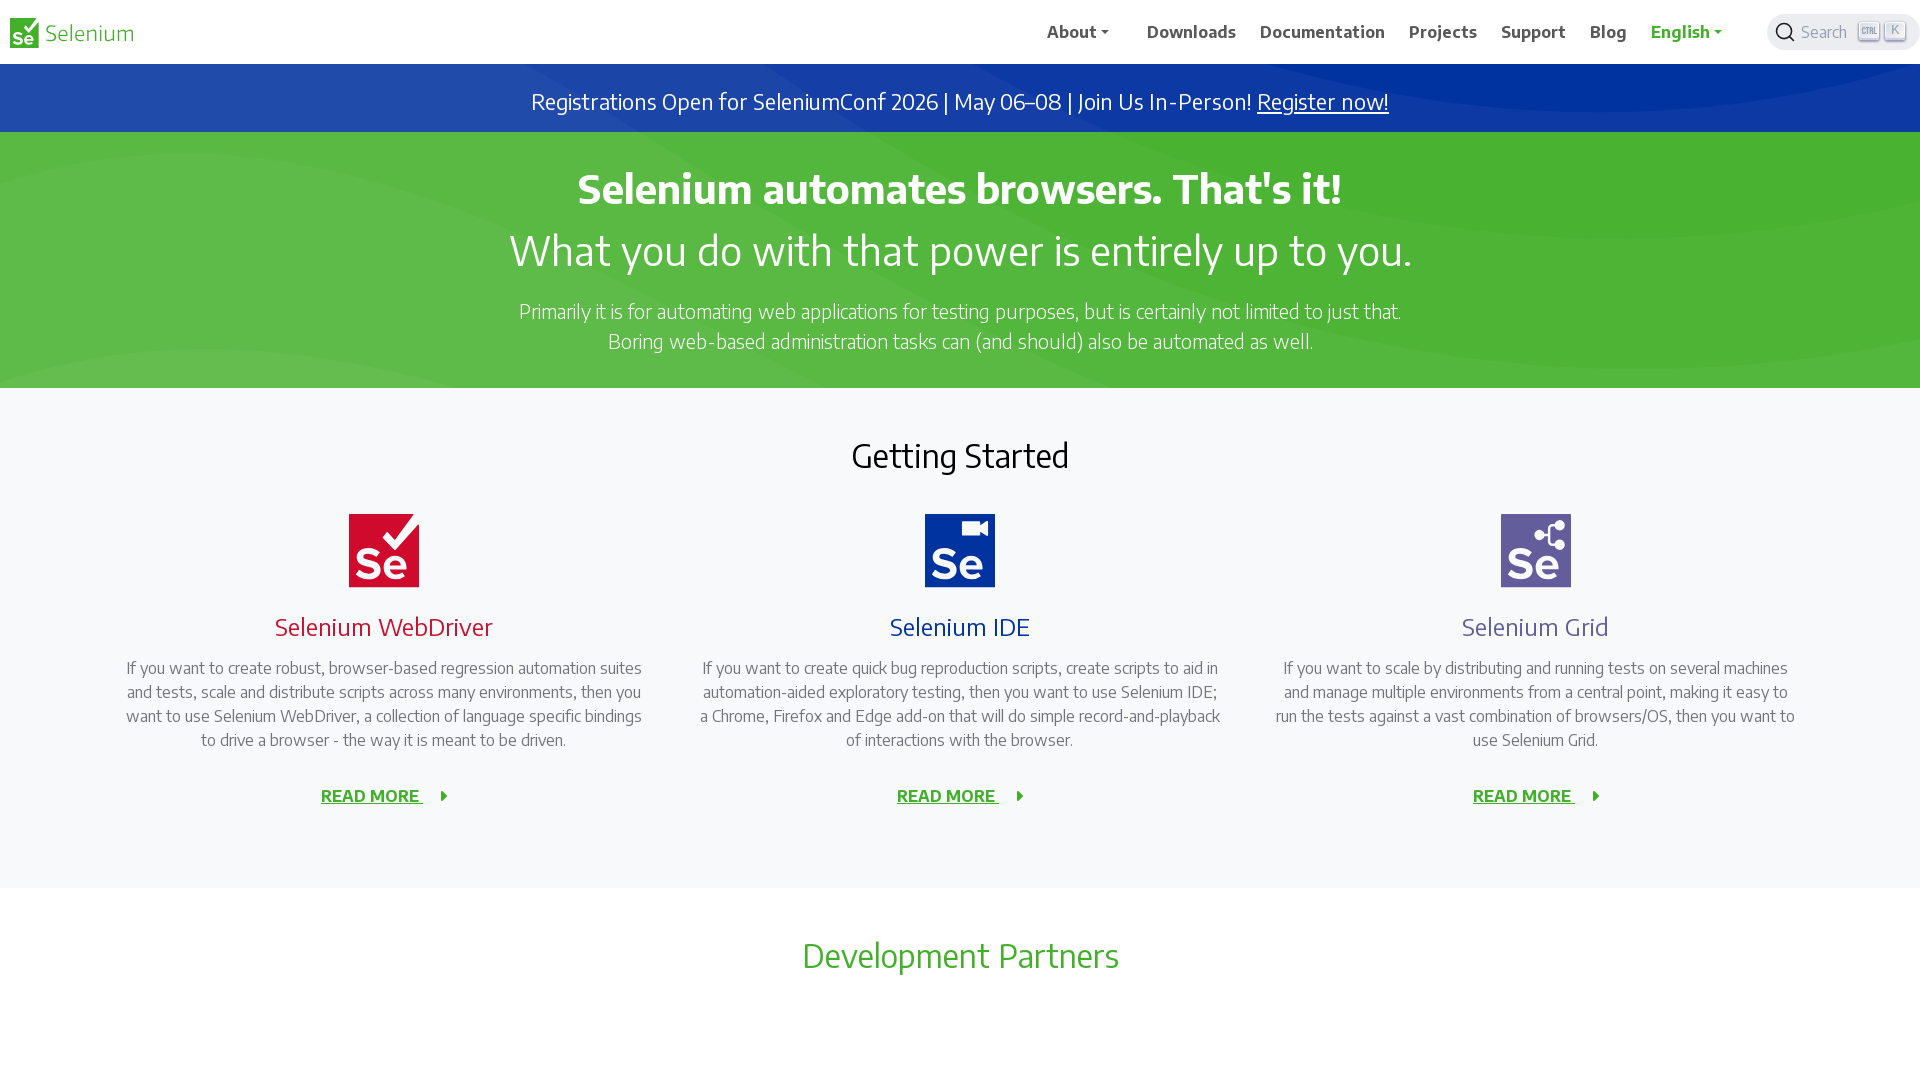

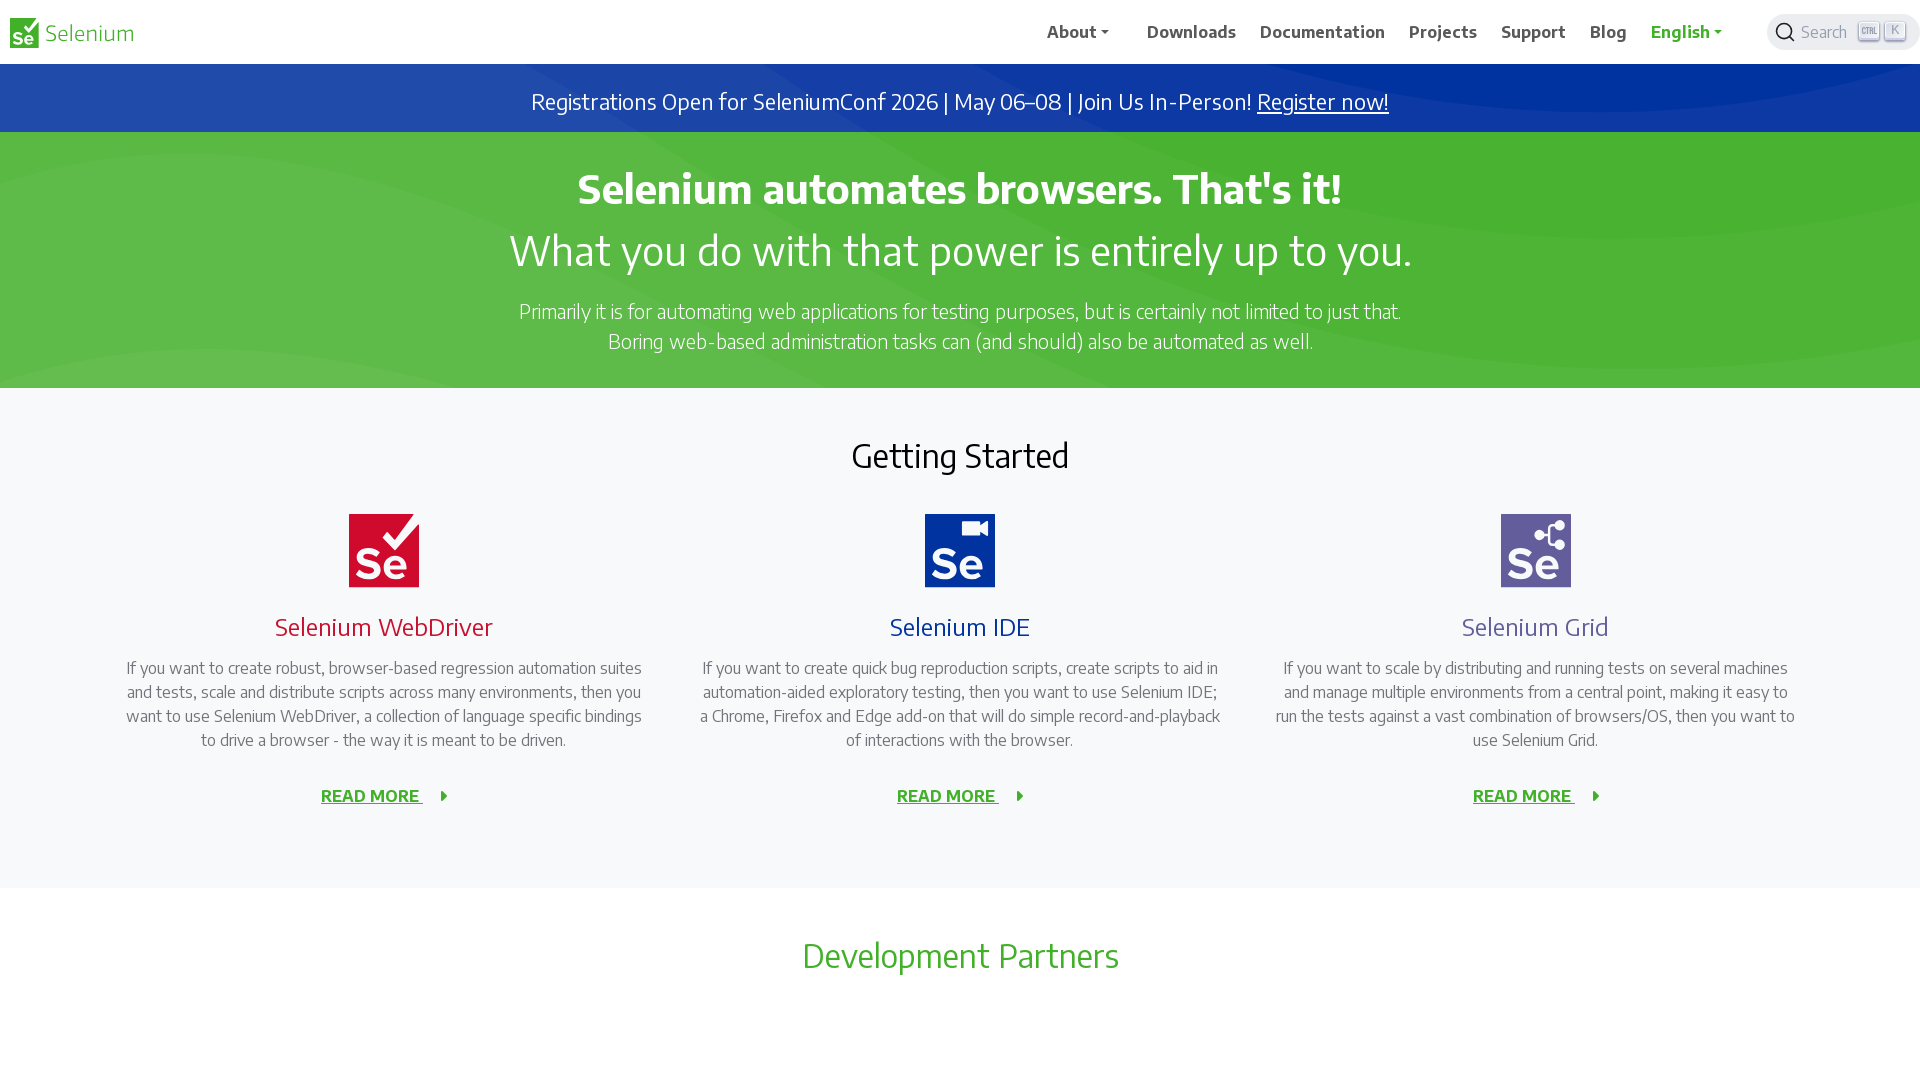